Tests various click interactions including double-click, regular click, right-click, and typing text into a textarea

Starting URL: http://sahitest.com/demo/clicks.htm

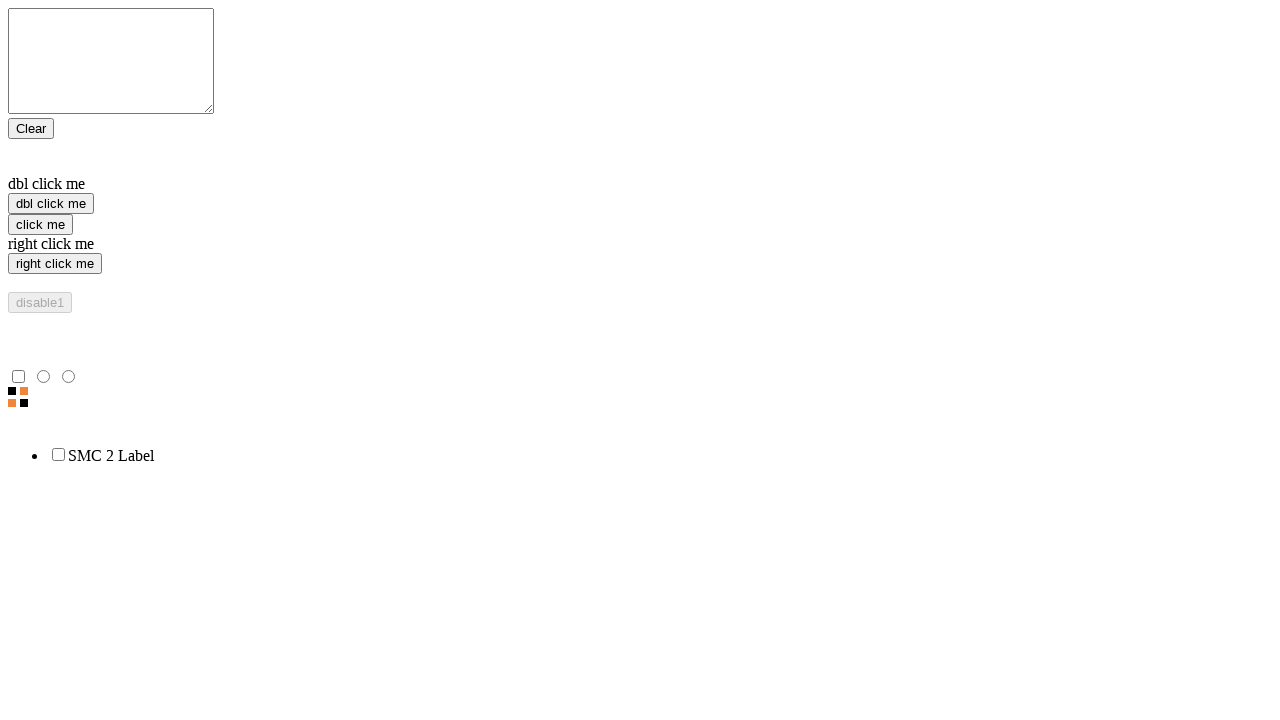

Double-clicked the 'dbl click me' button at (51, 204) on input[value='dbl click me']
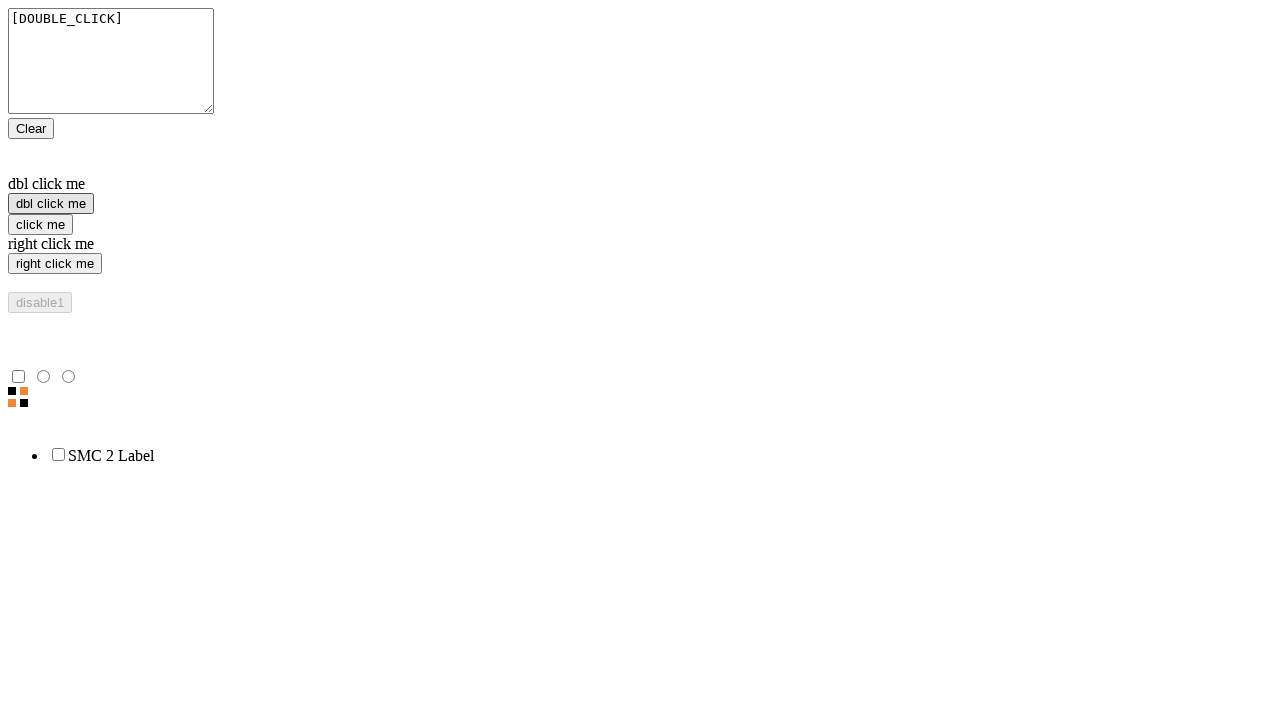

Clicked the 'click me' button at (40, 224) on input[value='click me']
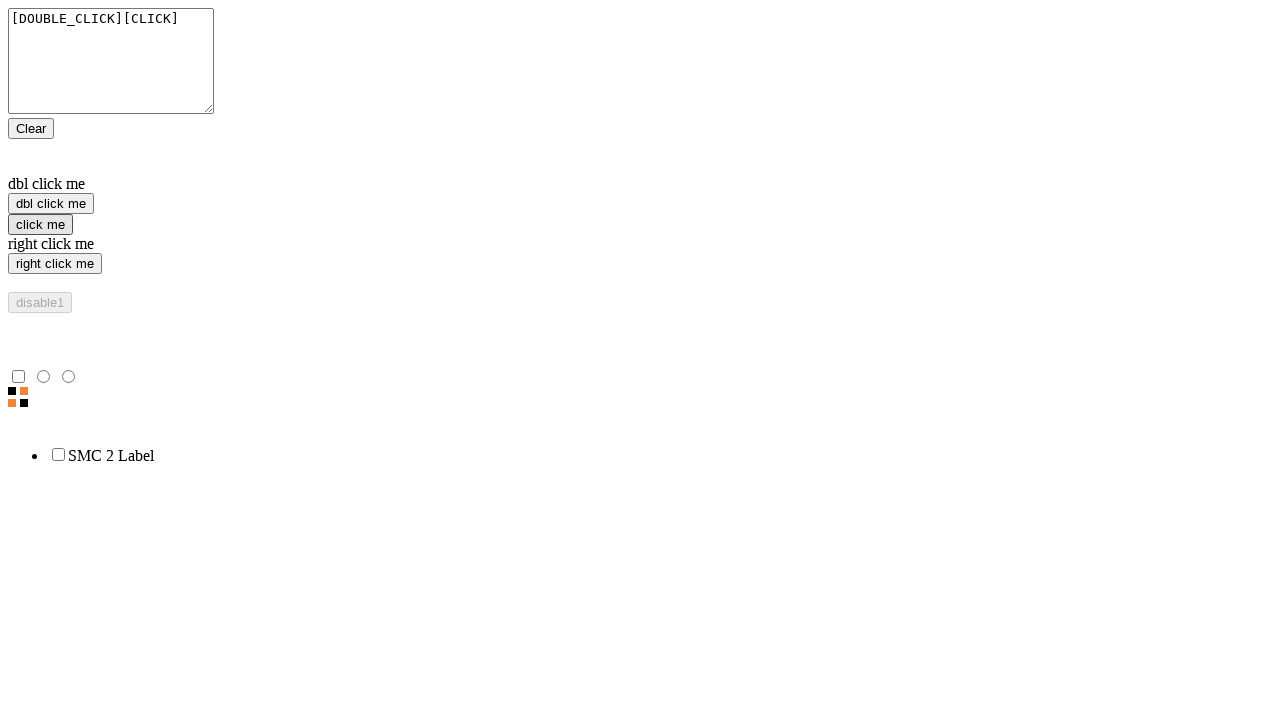

Right-clicked the 'right click me' button at (55, 264) on input[value='right click me']
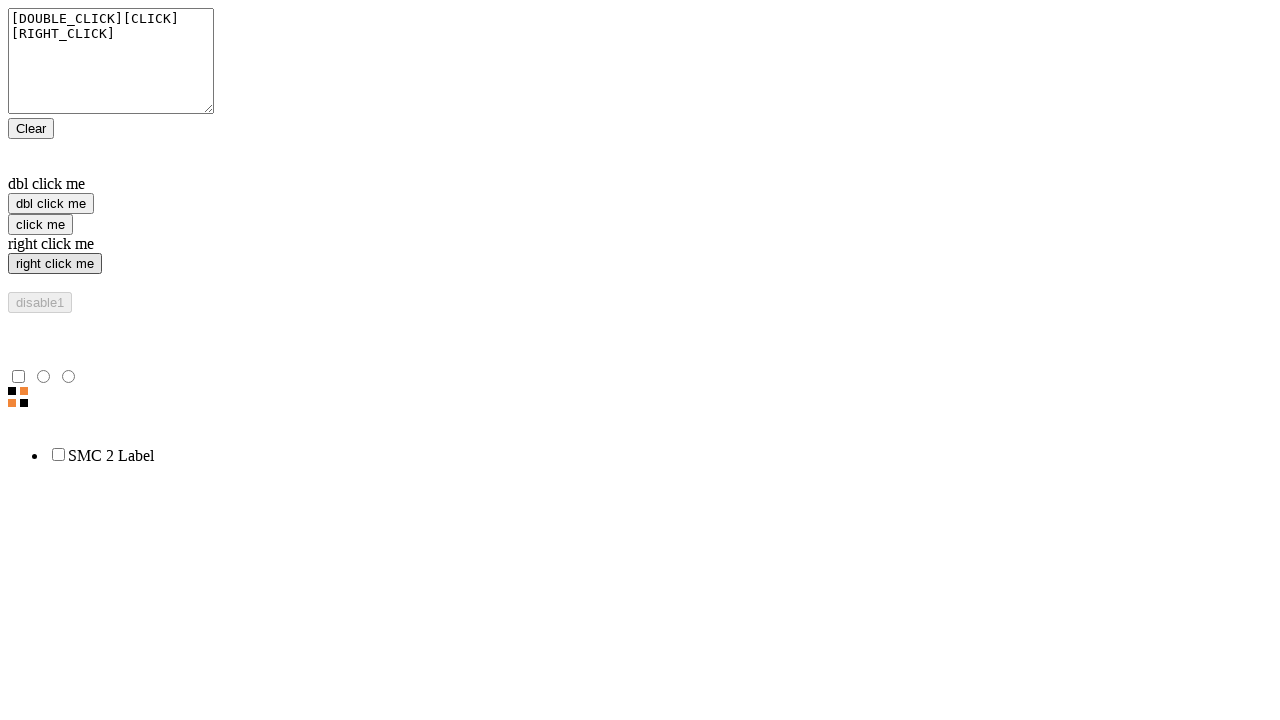

Clicked the 'Clear' button at (31, 128) on input[value='Clear']
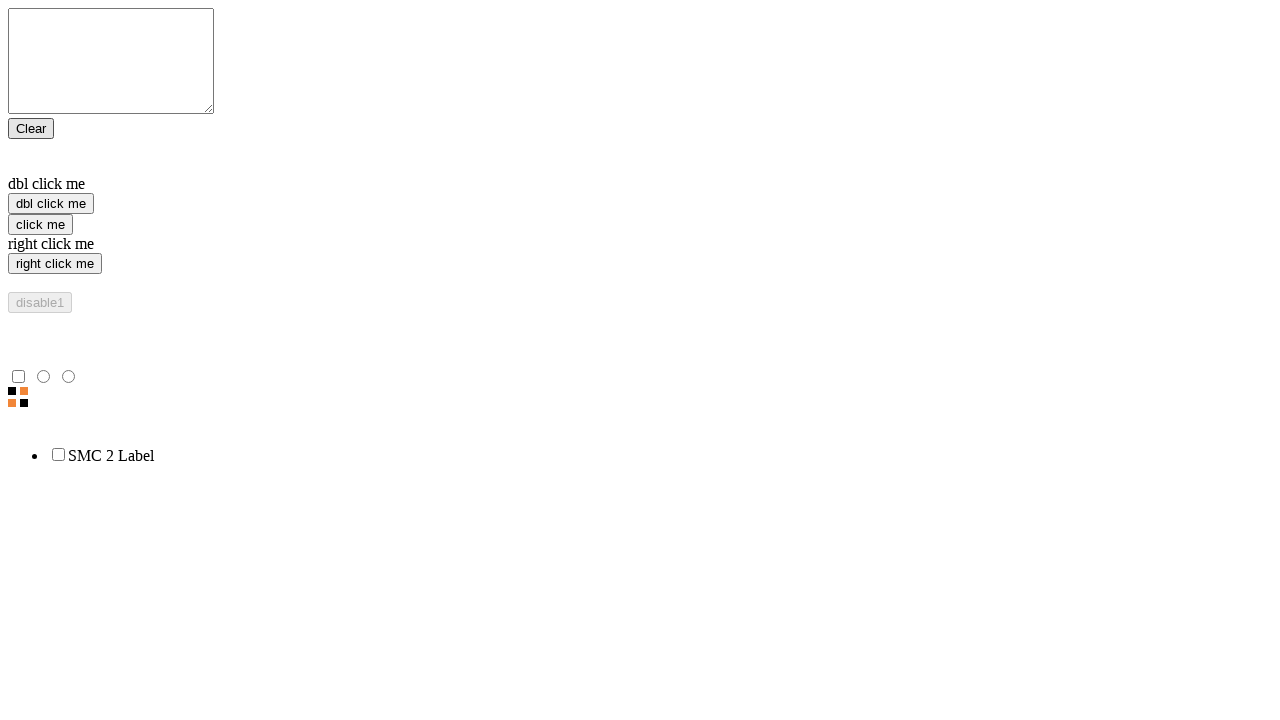

Clicked on the textarea element at (111, 61) on form textarea
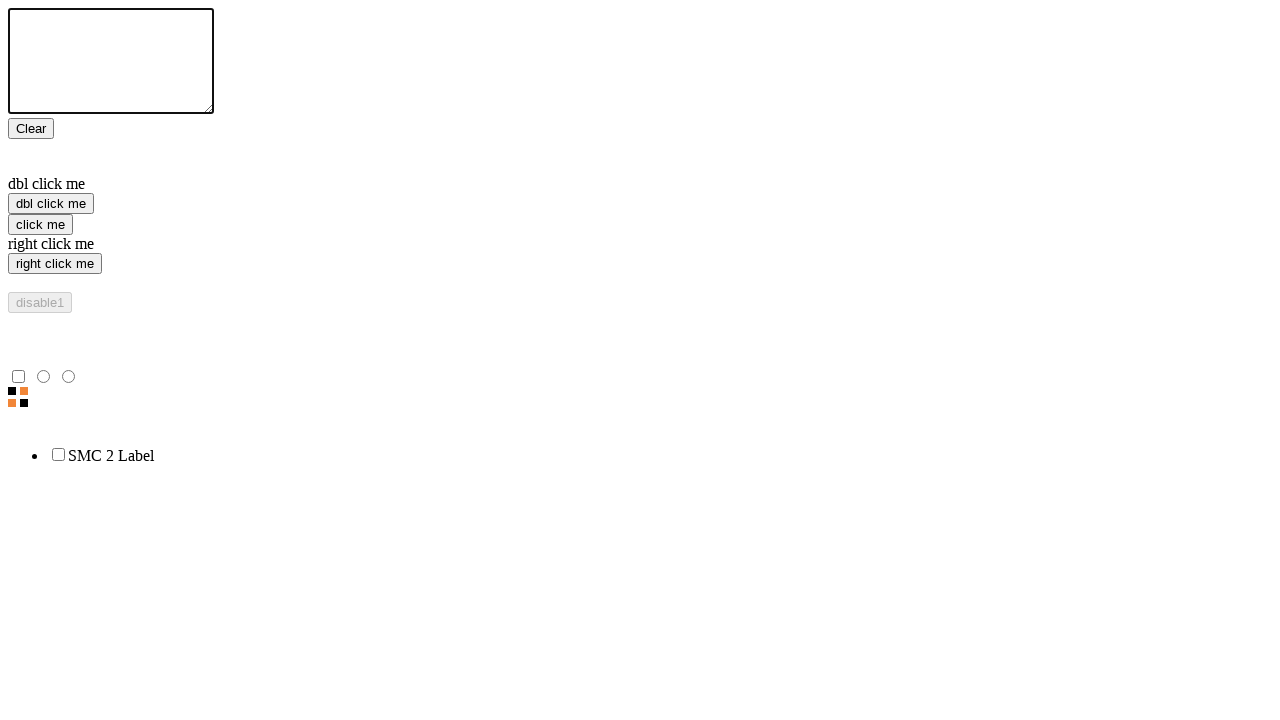

Filled textarea with Chinese text '我们都是好孩子' on form textarea
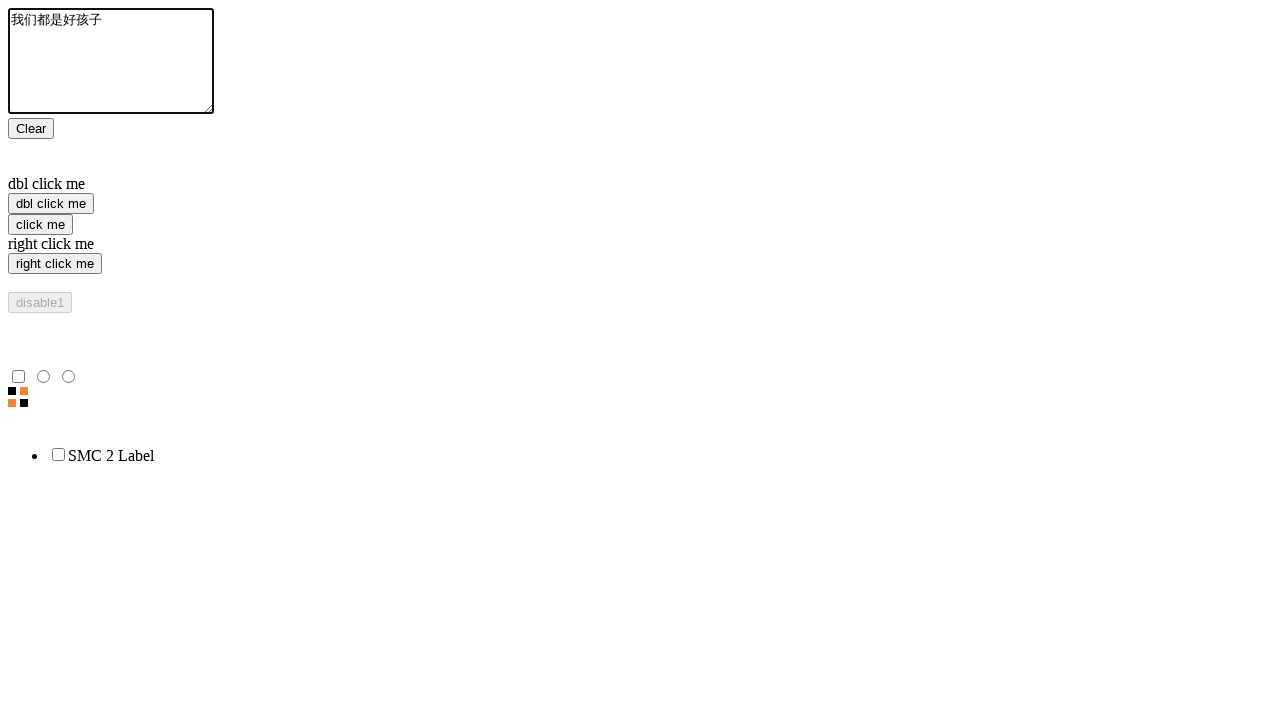

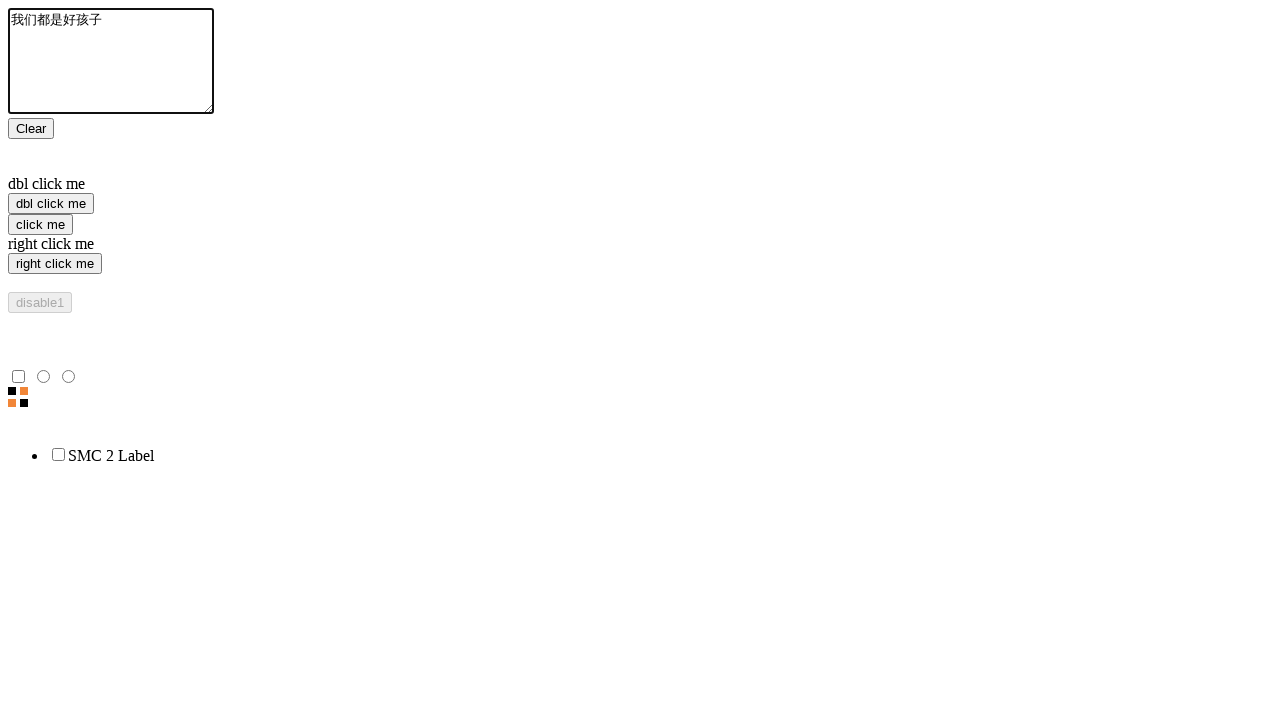